Tests basic iframe navigation by switching between nested iframes, verifying text content at each level, and using switch_to_parent_frame and switch_to_default_content methods.

Starting URL: https://seleniumbase.io/w3schools/iframes.html

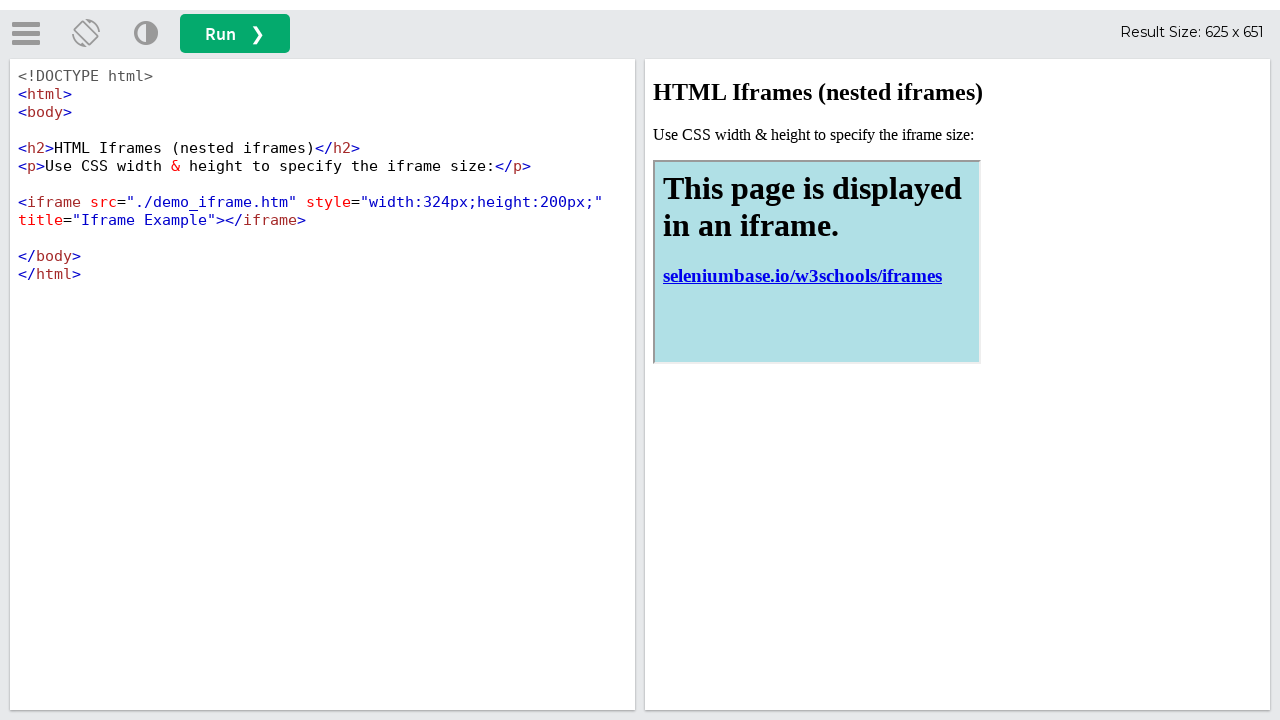

Clicked run button to load iframe content at (235, 34) on button#runbtn
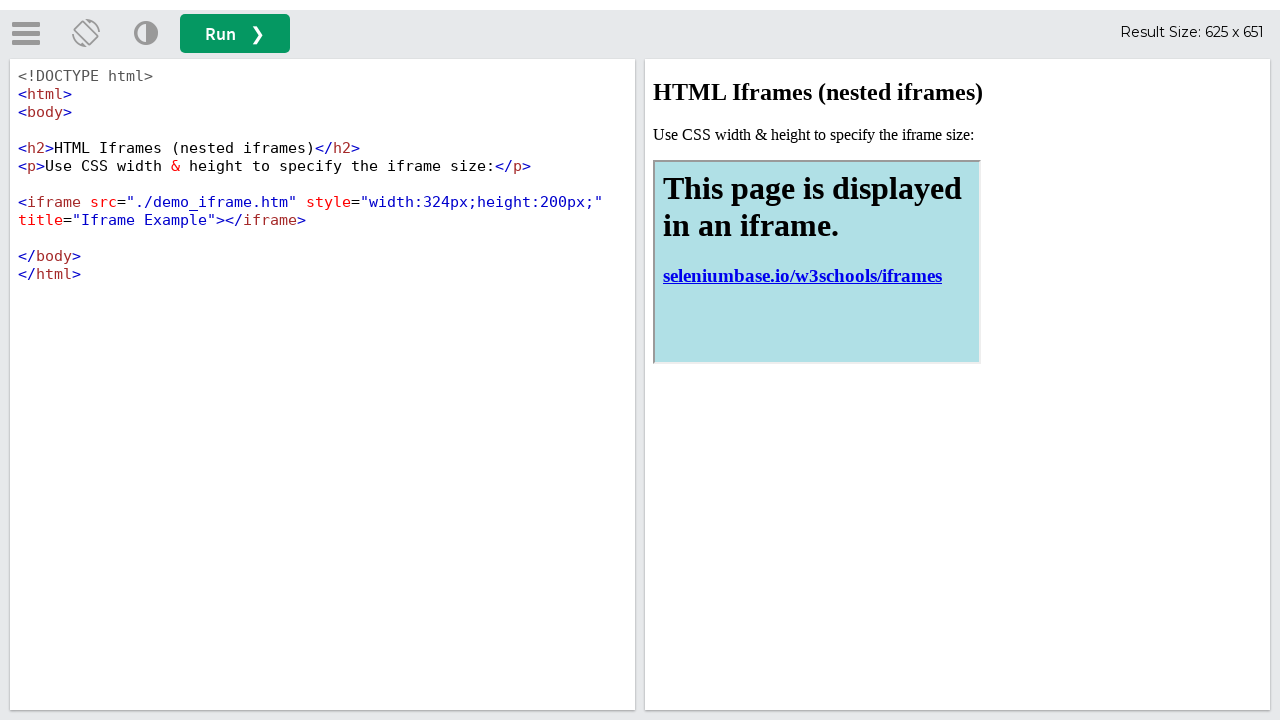

Located first iframe (#iframeResult)
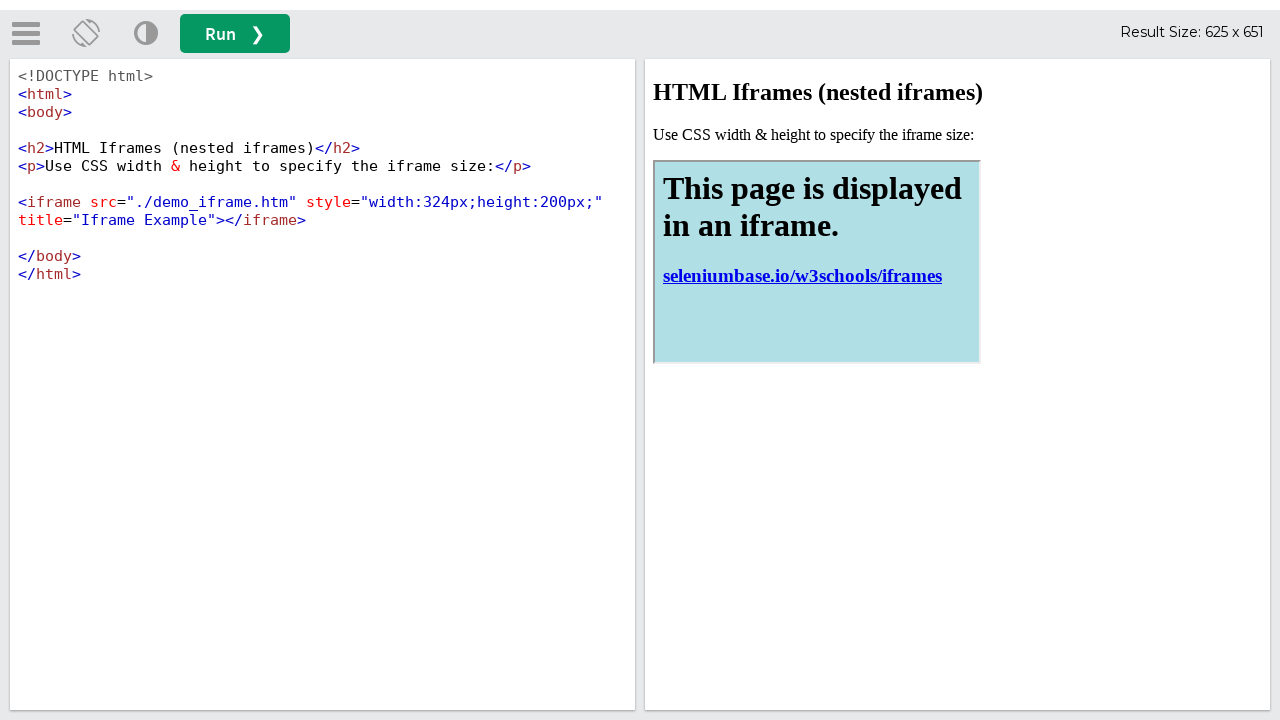

Waited for h2 element in first iframe to load
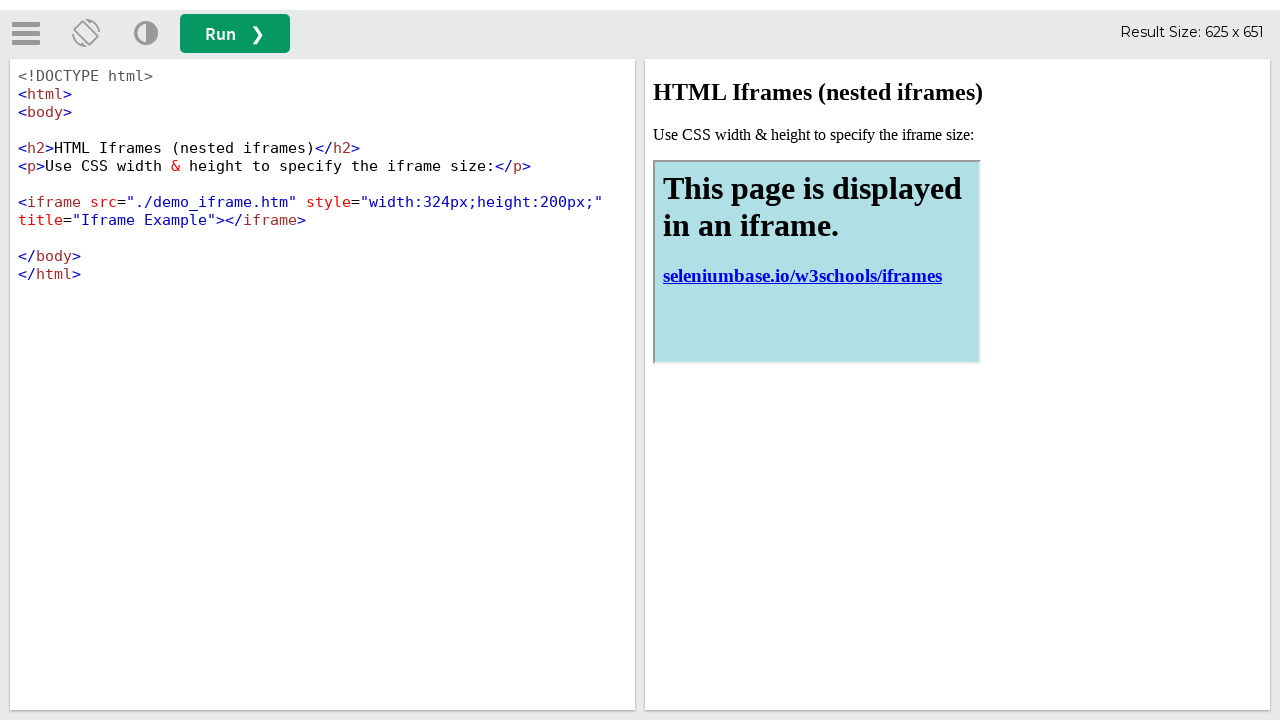

Verified 'HTML Iframes' text in first iframe h2 element
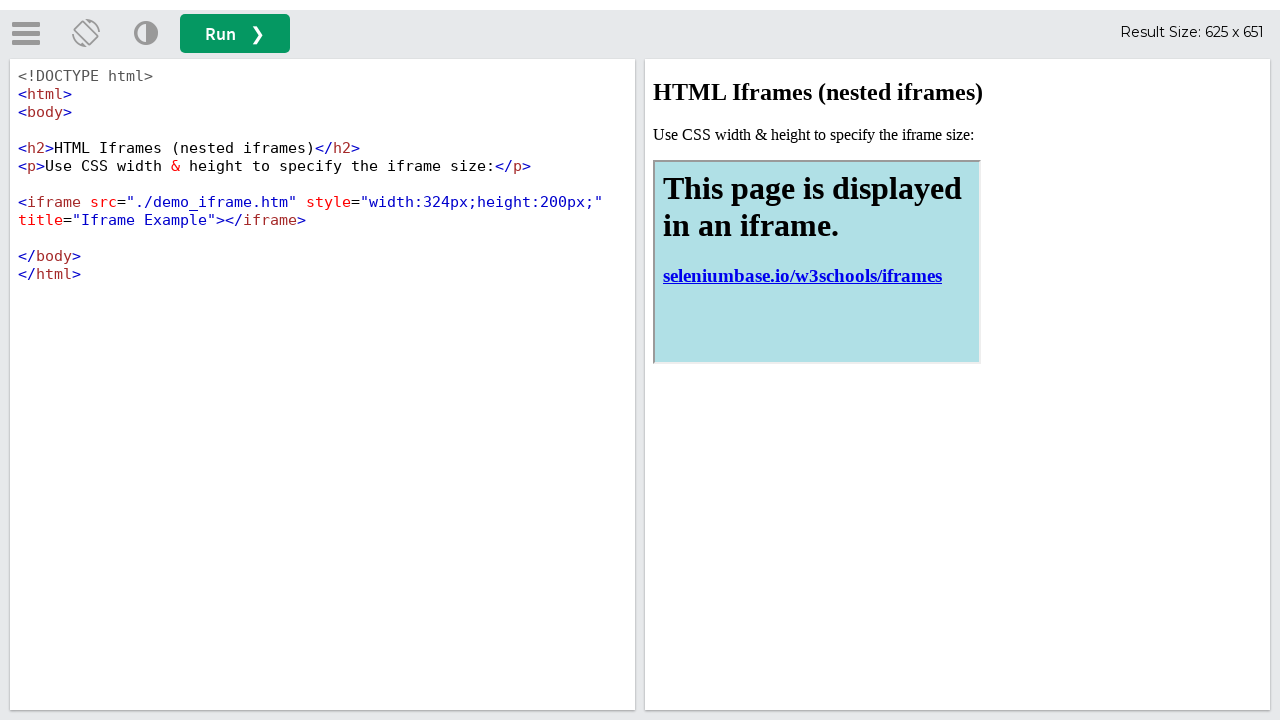

Located nested iframe within first iframe
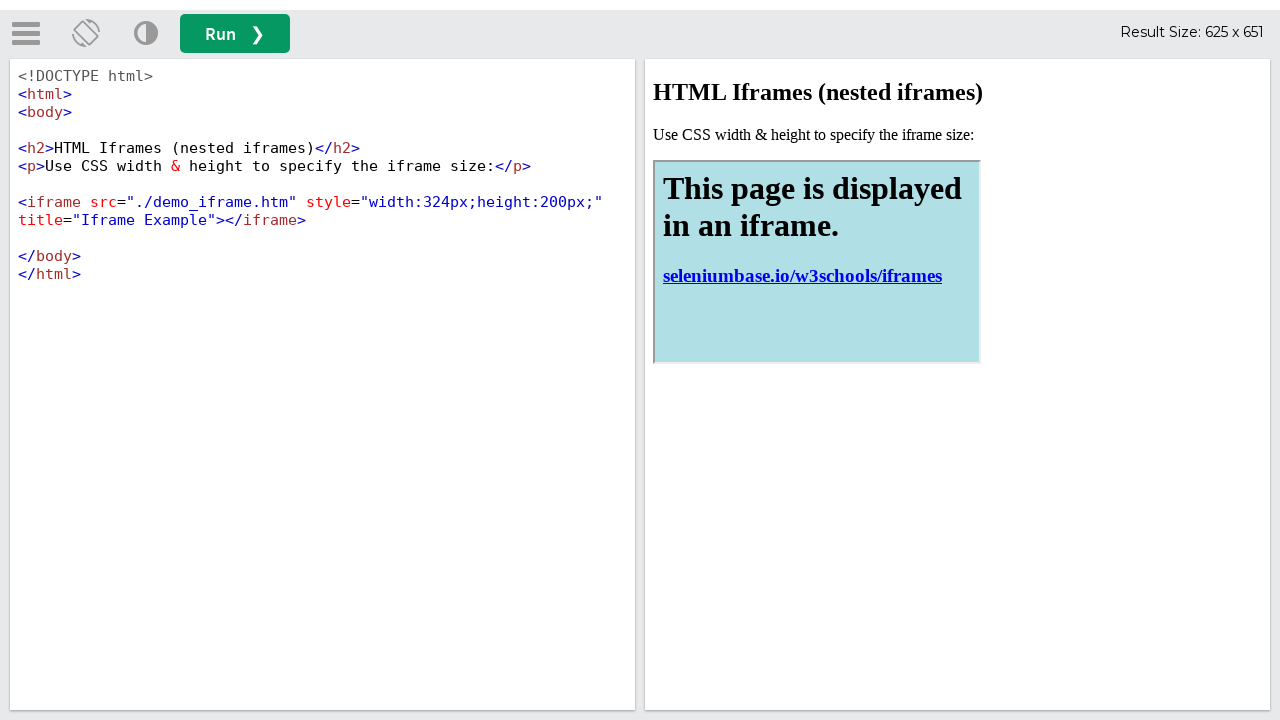

Verified 'This page is displayed in an iframe' text in nested iframe h1 element
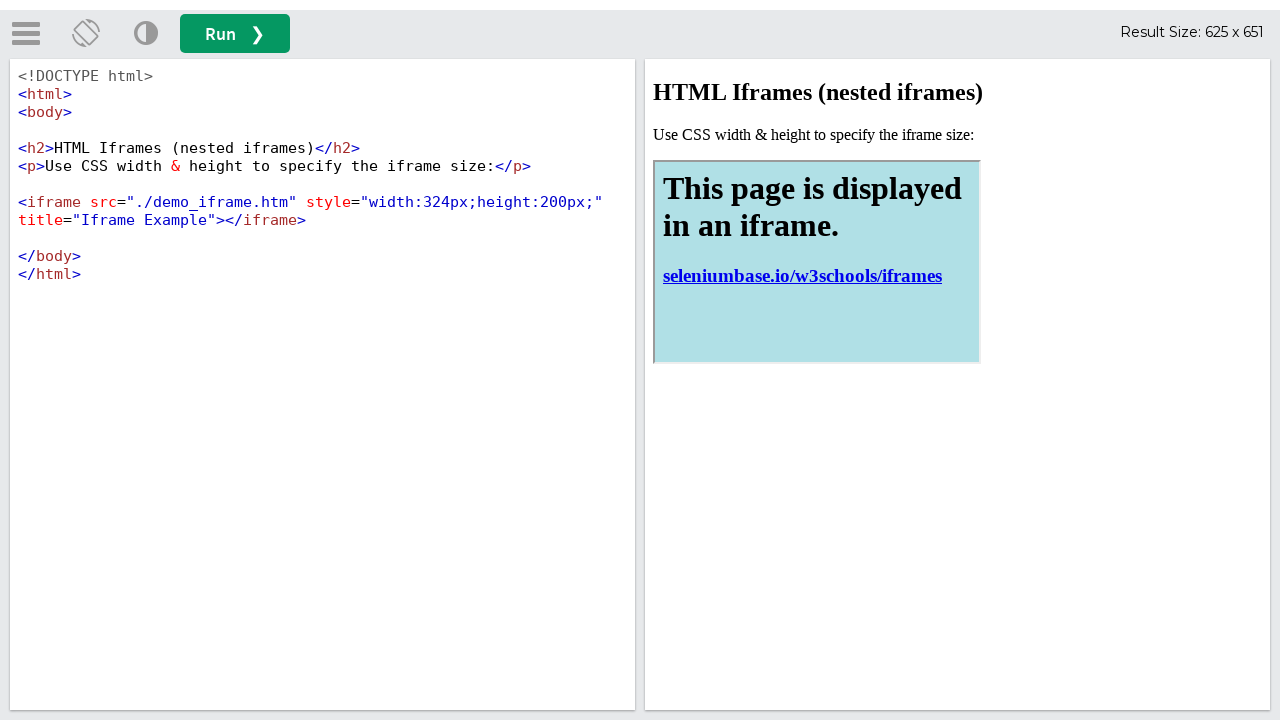

Verified 'Use CSS width & height to specify' text in first iframe paragraph element
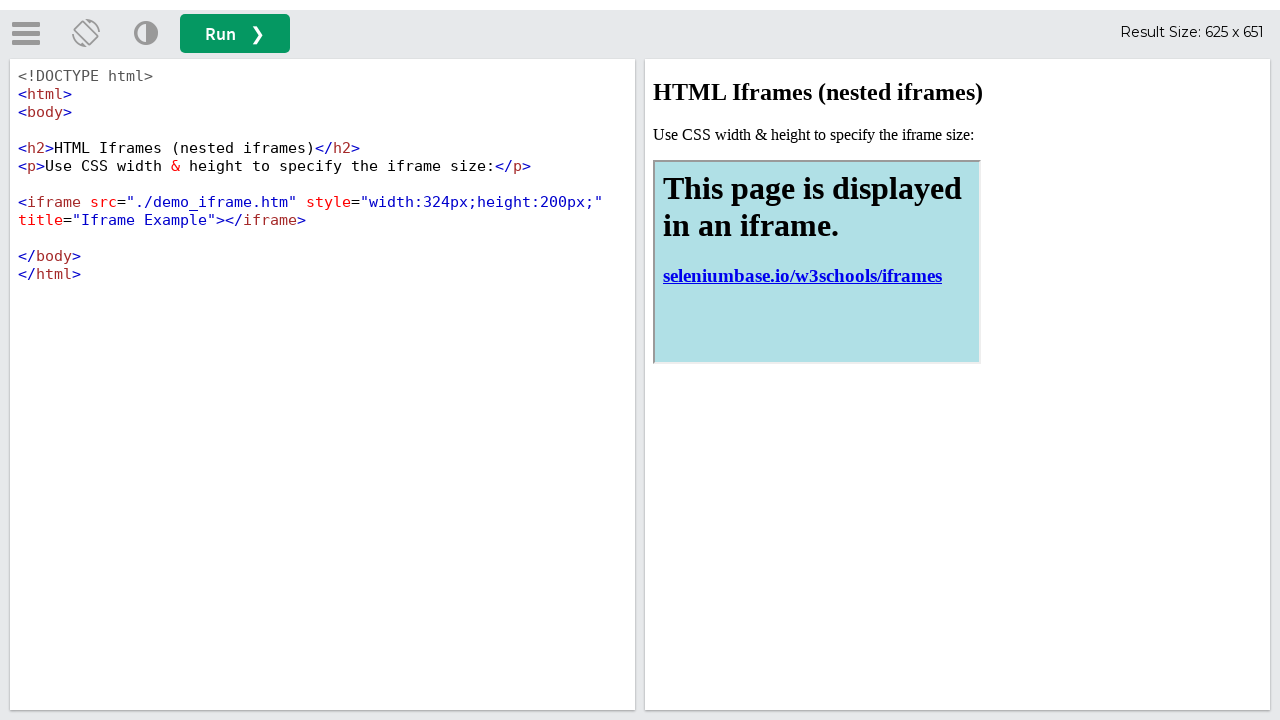

Verified 'seleniumbase.io/w3schools/iframes' text in nested iframe link element
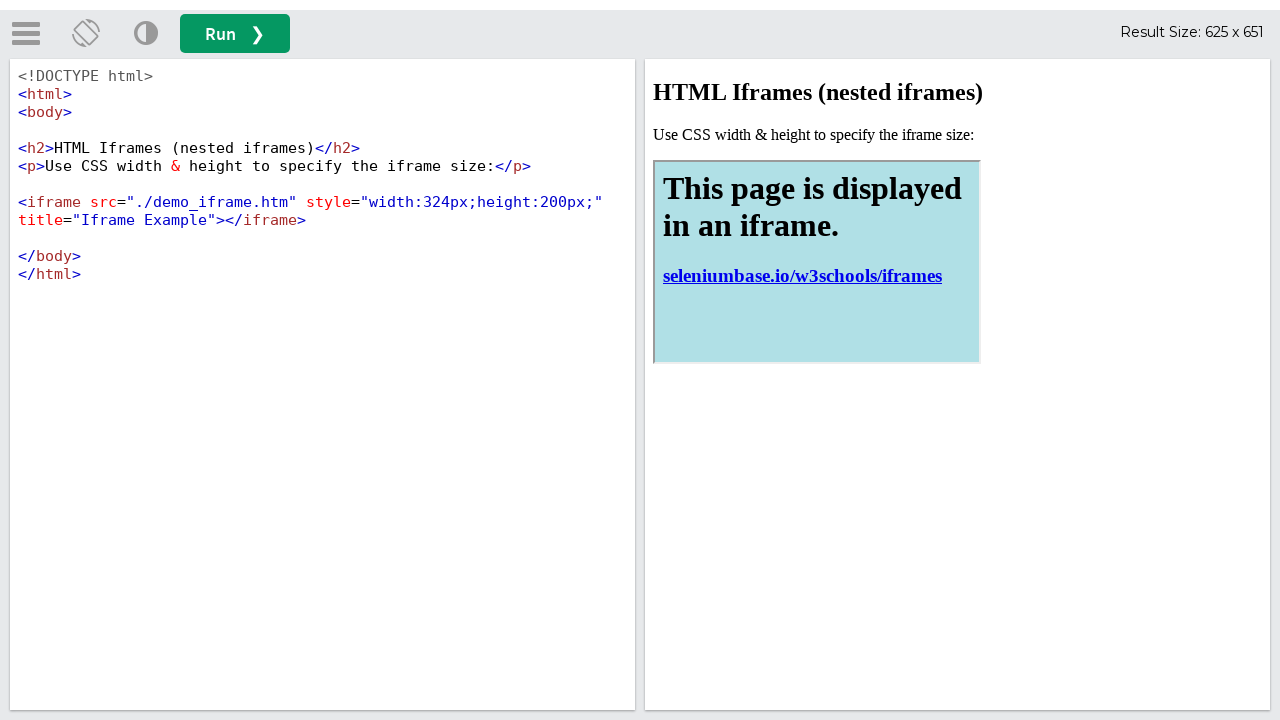

Clicked run button again to exit iframes at (235, 34) on button#runbtn
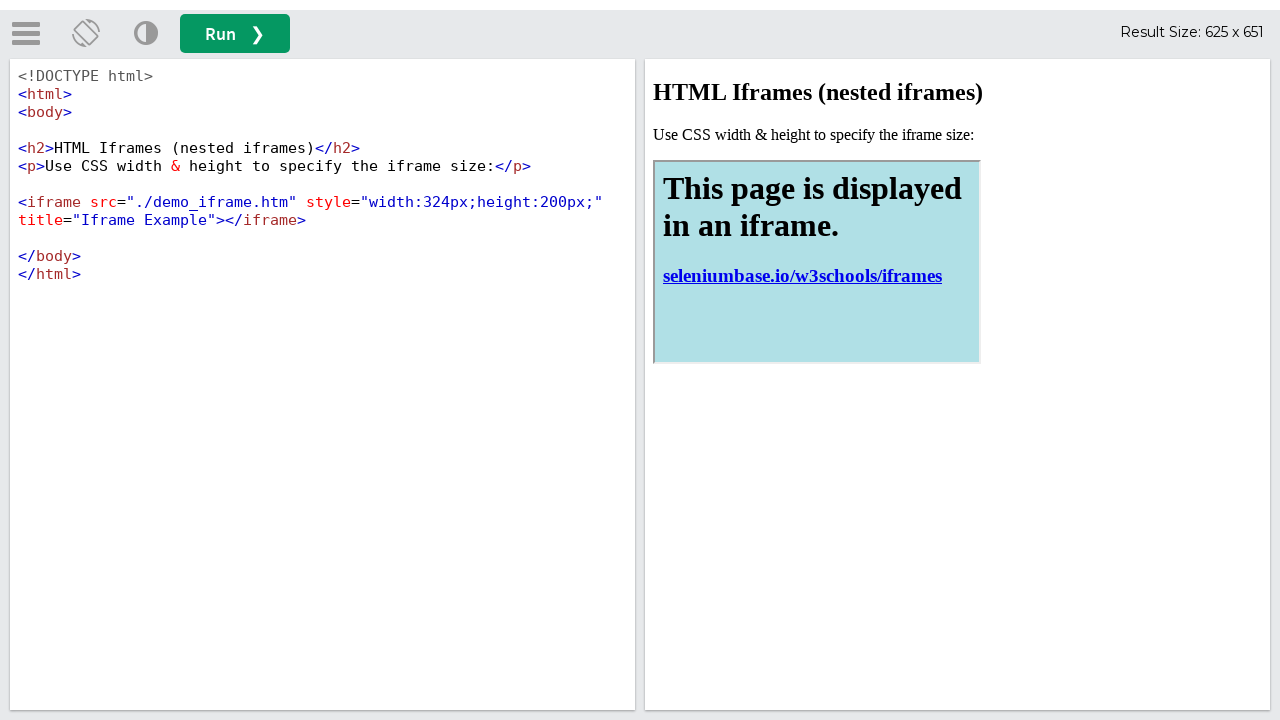

Waited for nested iframe element (title='Iframe Example') to load in first iframe
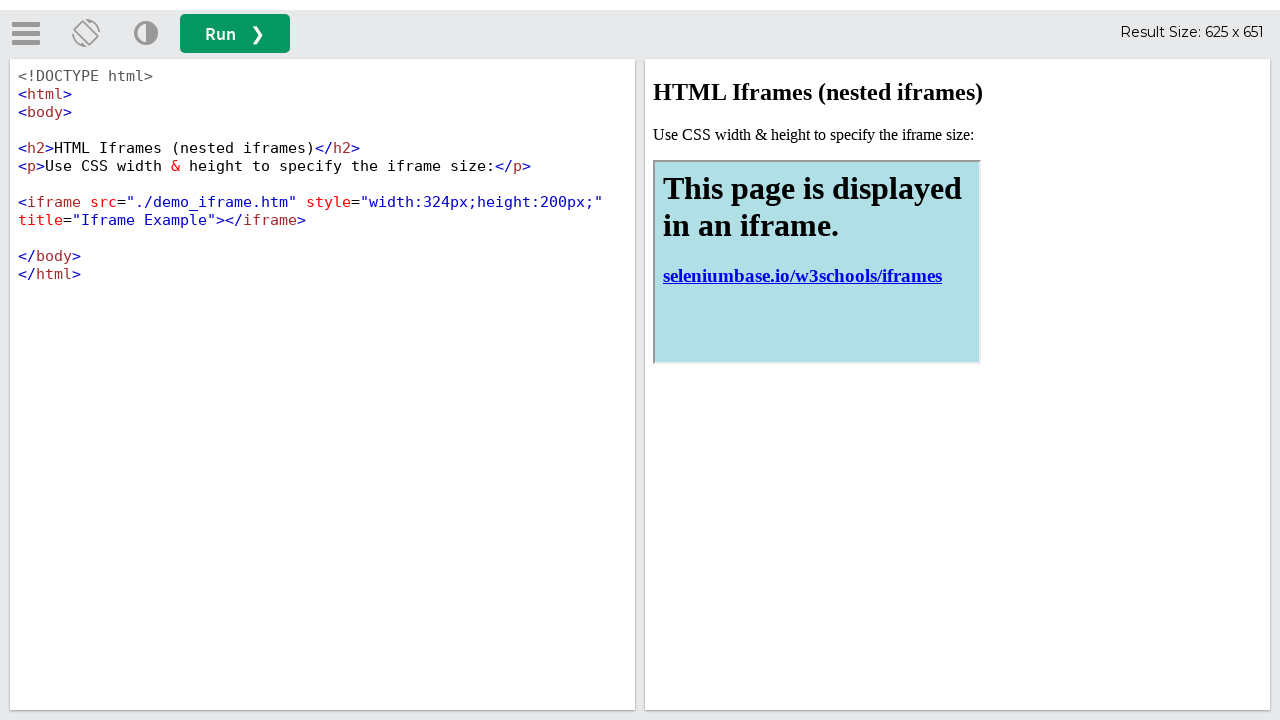

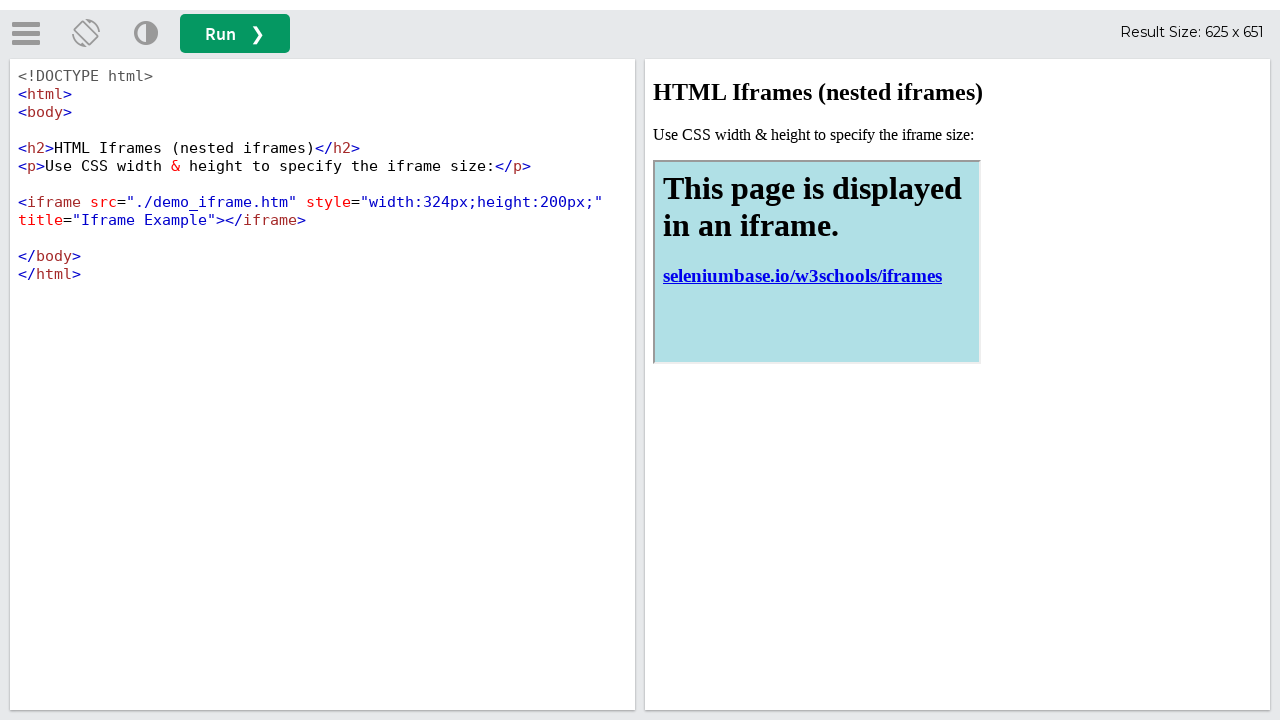